Tests mouse hover functionality by moving the mouse over a menu item to trigger hover effects

Starting URL: https://demoqa.com/menu/

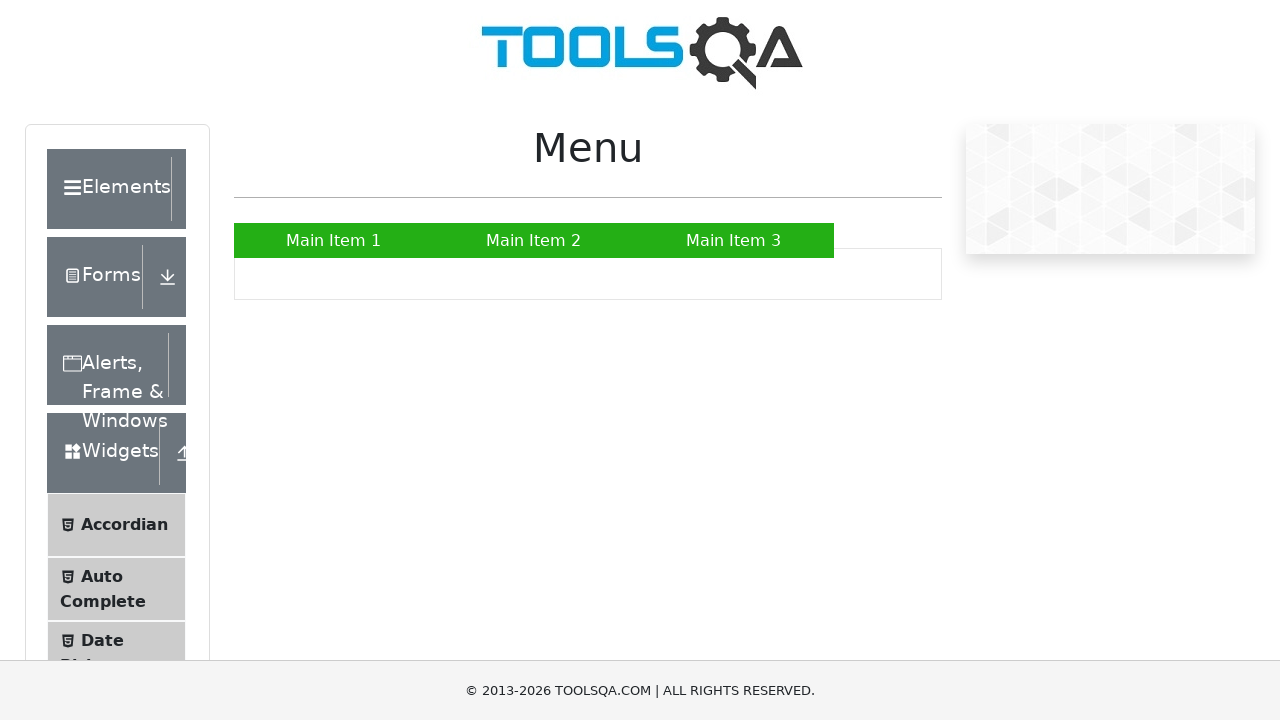

Located the second navigation menu item
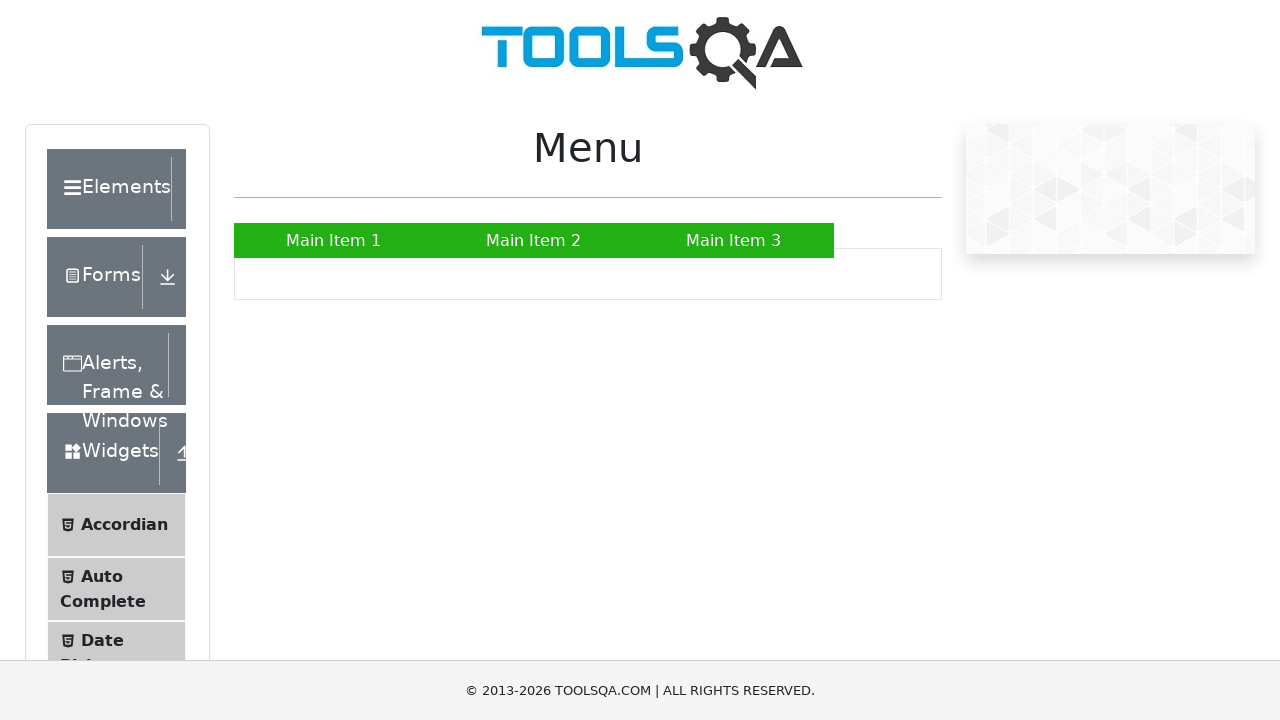

Hovered over menu item to trigger hover effects at (534, 240) on xpath=//*[@id="nav"]/li[2]/a
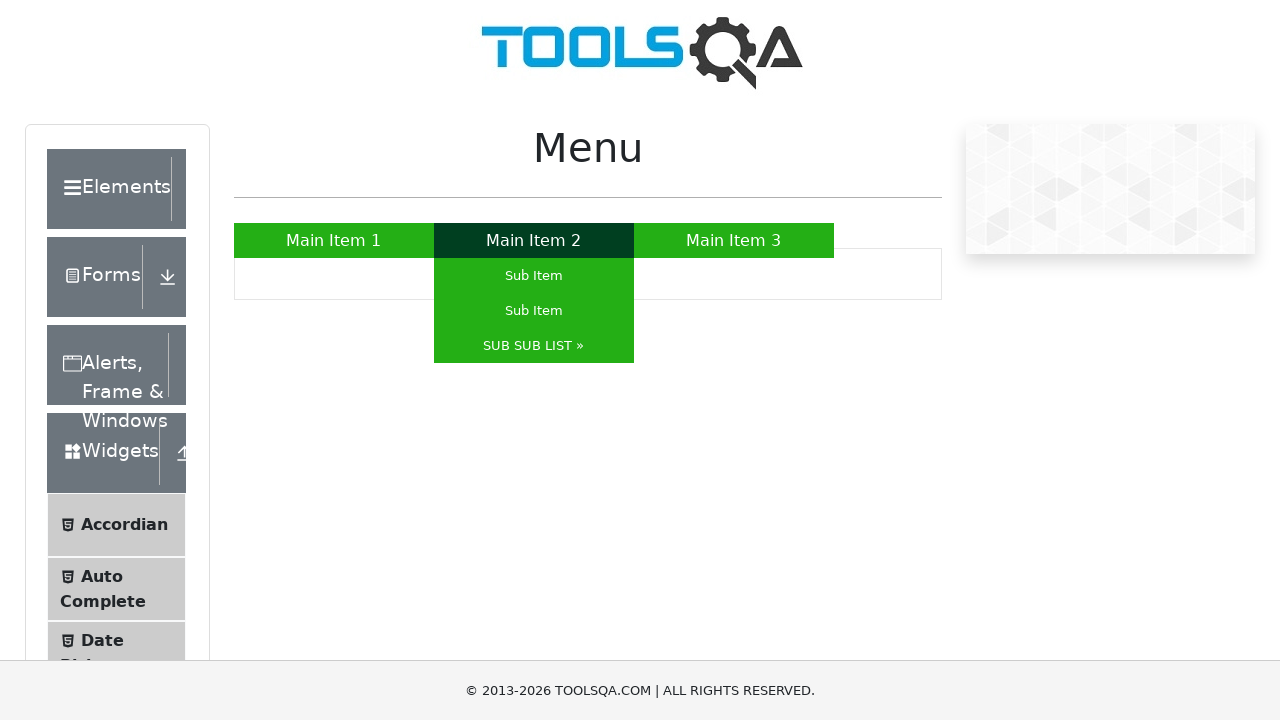

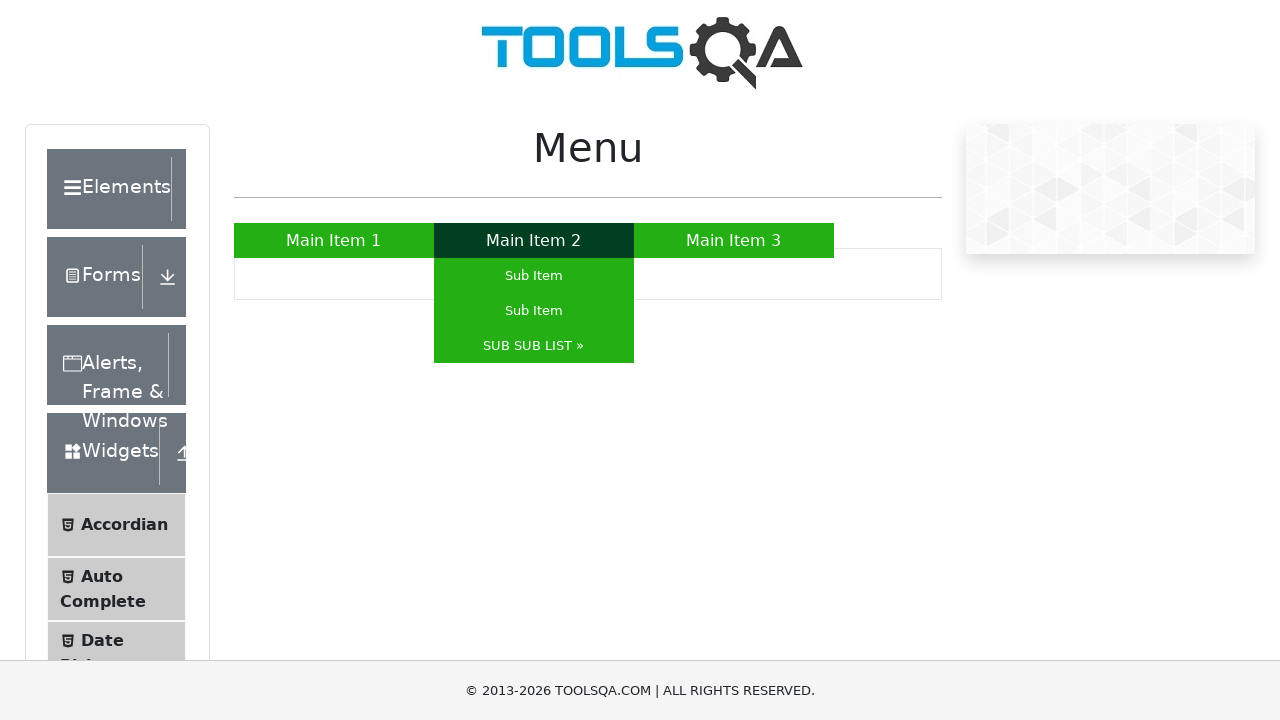